Tests date picker functionality on jQuery UI demo page by entering a date 2 months in the future

Starting URL: https://jqueryui.com/datepicker/

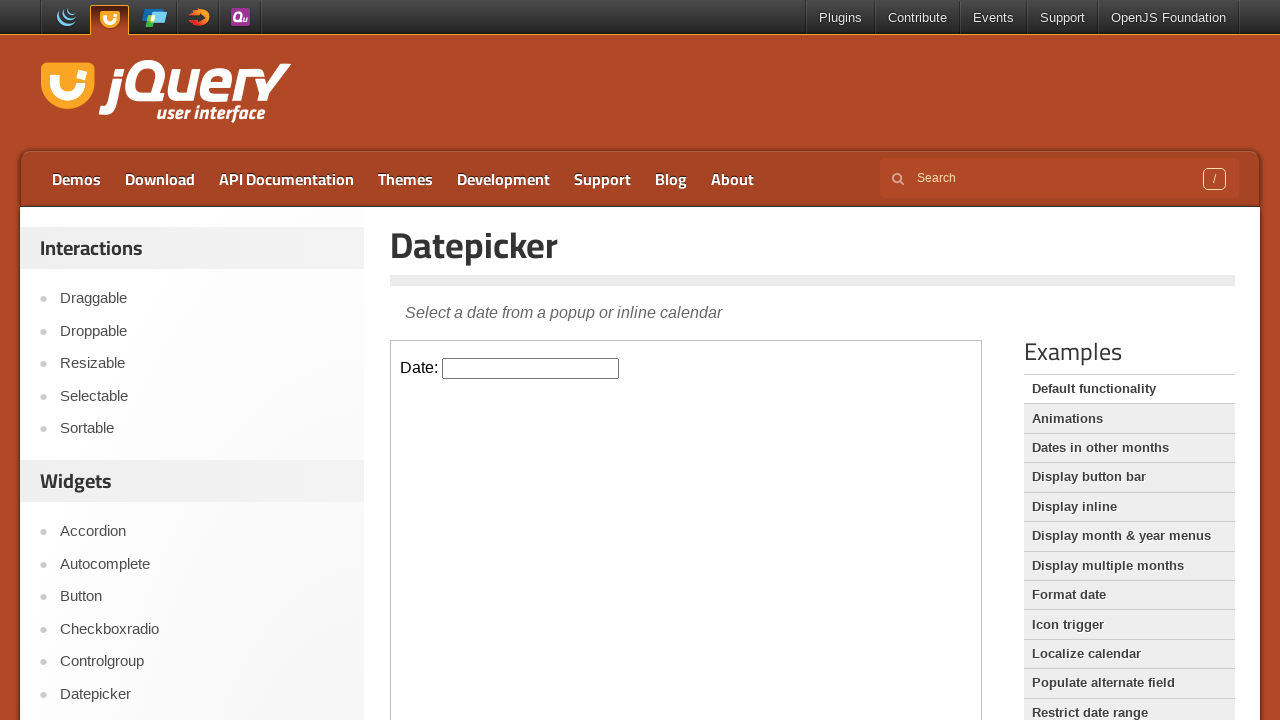

Located the demo iframe containing the datepicker
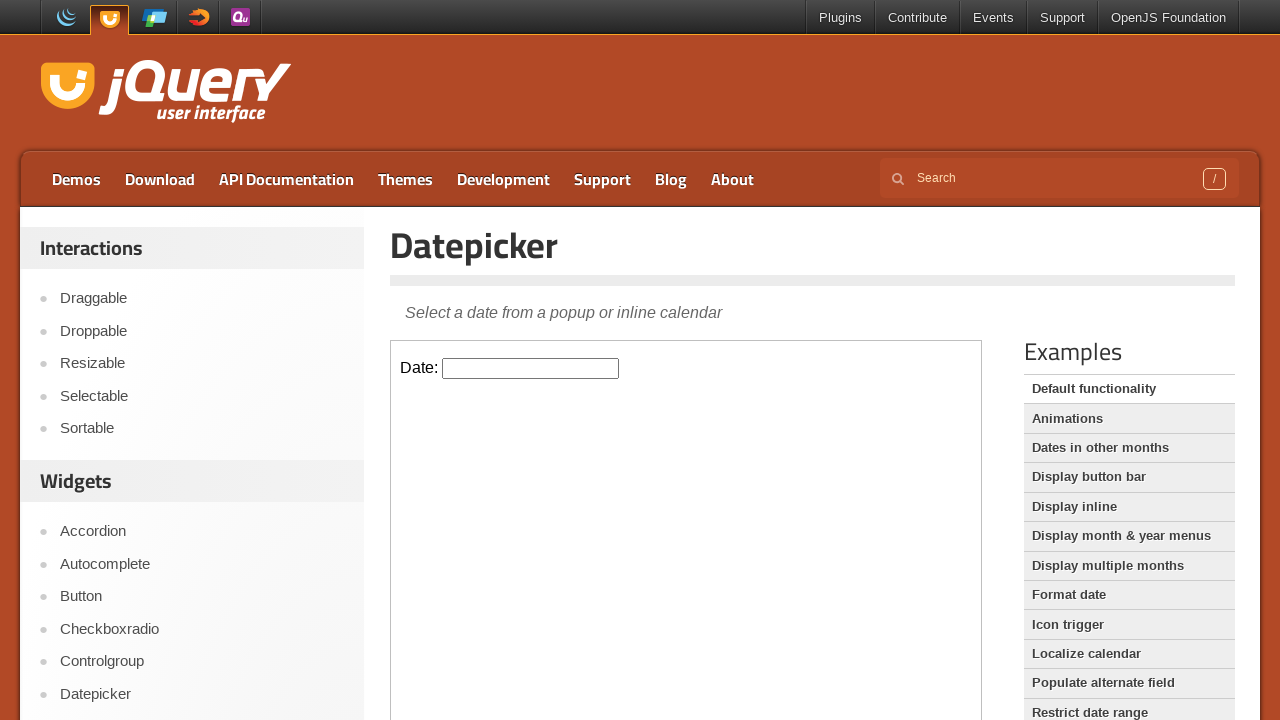

Calculated date 2 months in the future
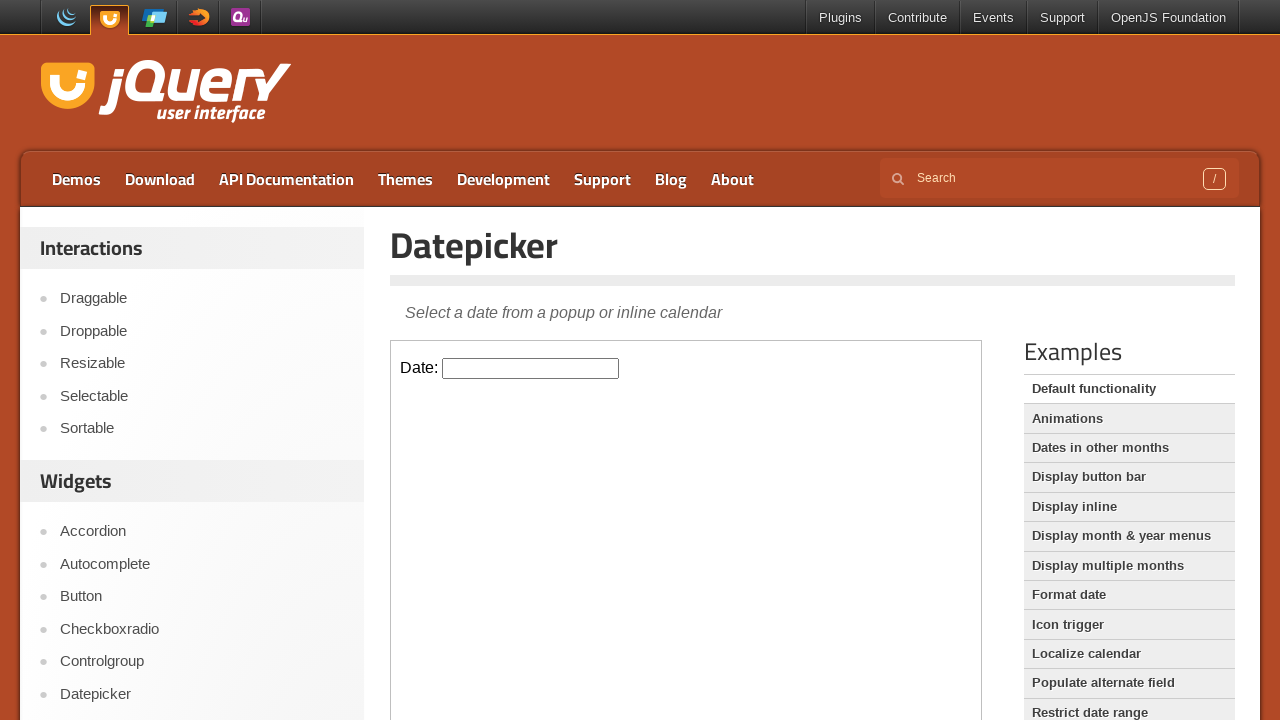

Formatted future date as 04/26/2026
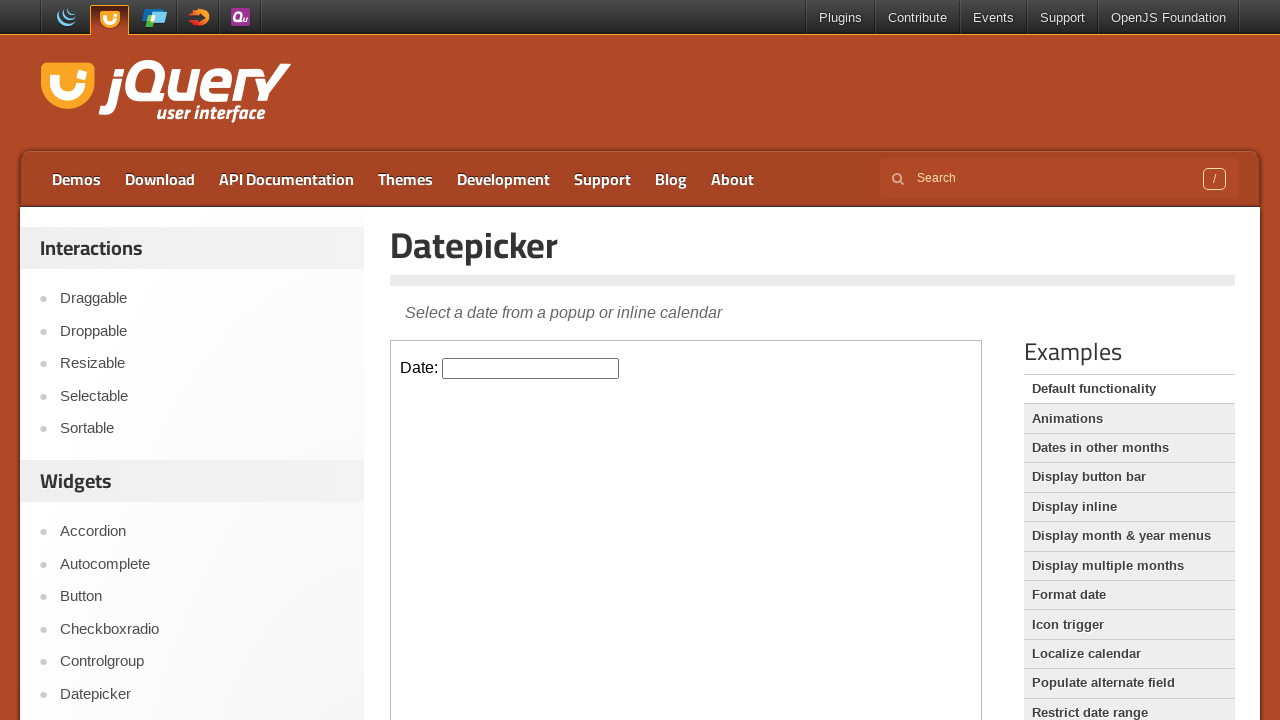

Filled datepicker input with date 04/26/2026 on .demo-frame >> internal:control=enter-frame >> input#datepicker
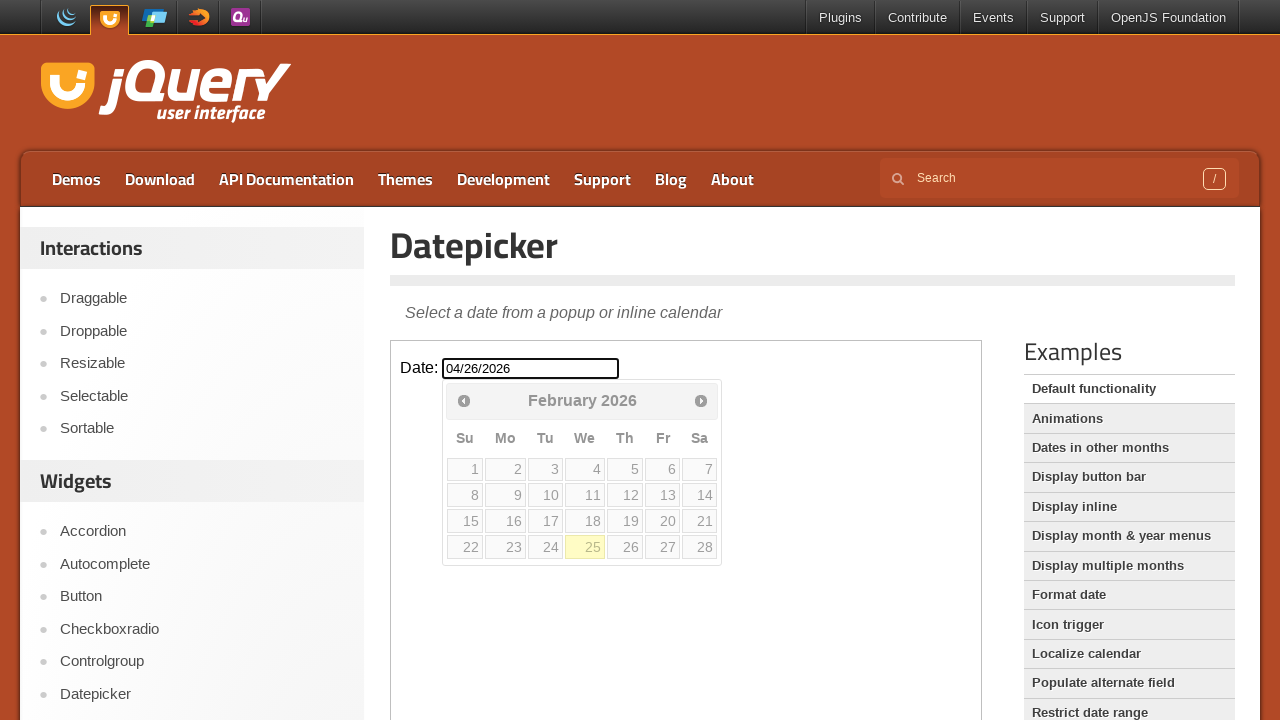

Pressed Tab to confirm the date entry on .demo-frame >> internal:control=enter-frame >> input#datepicker
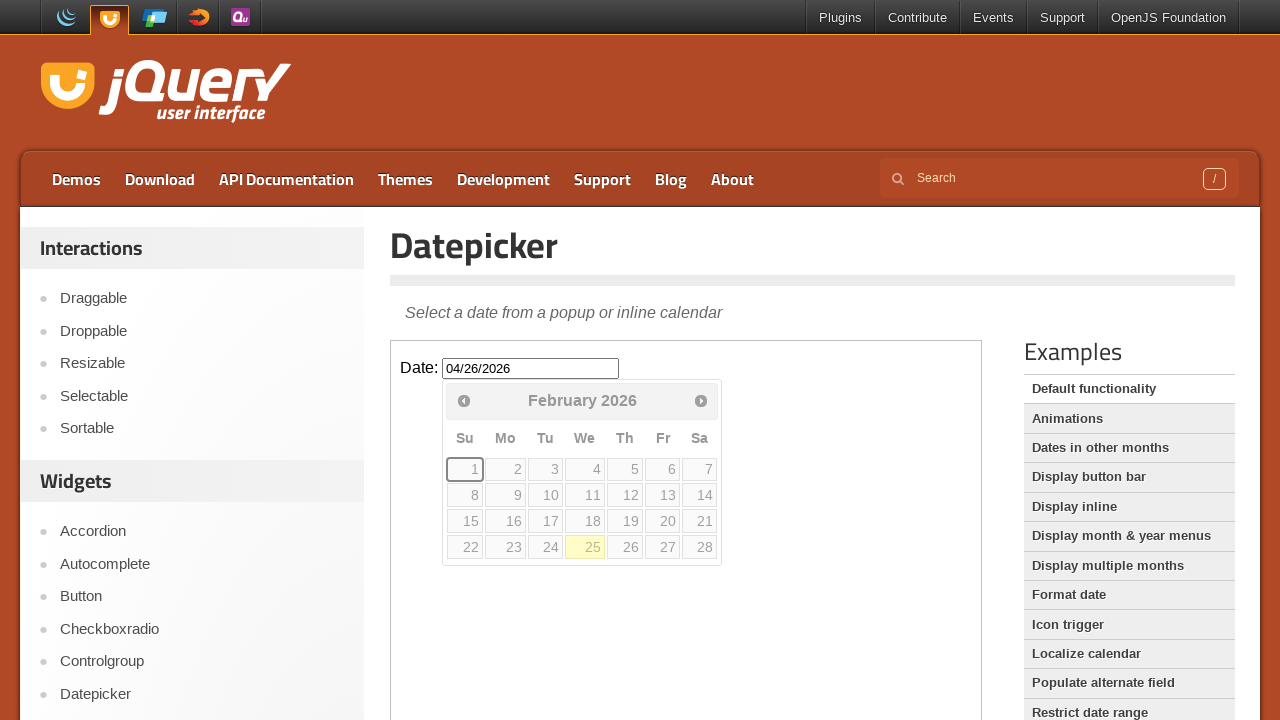

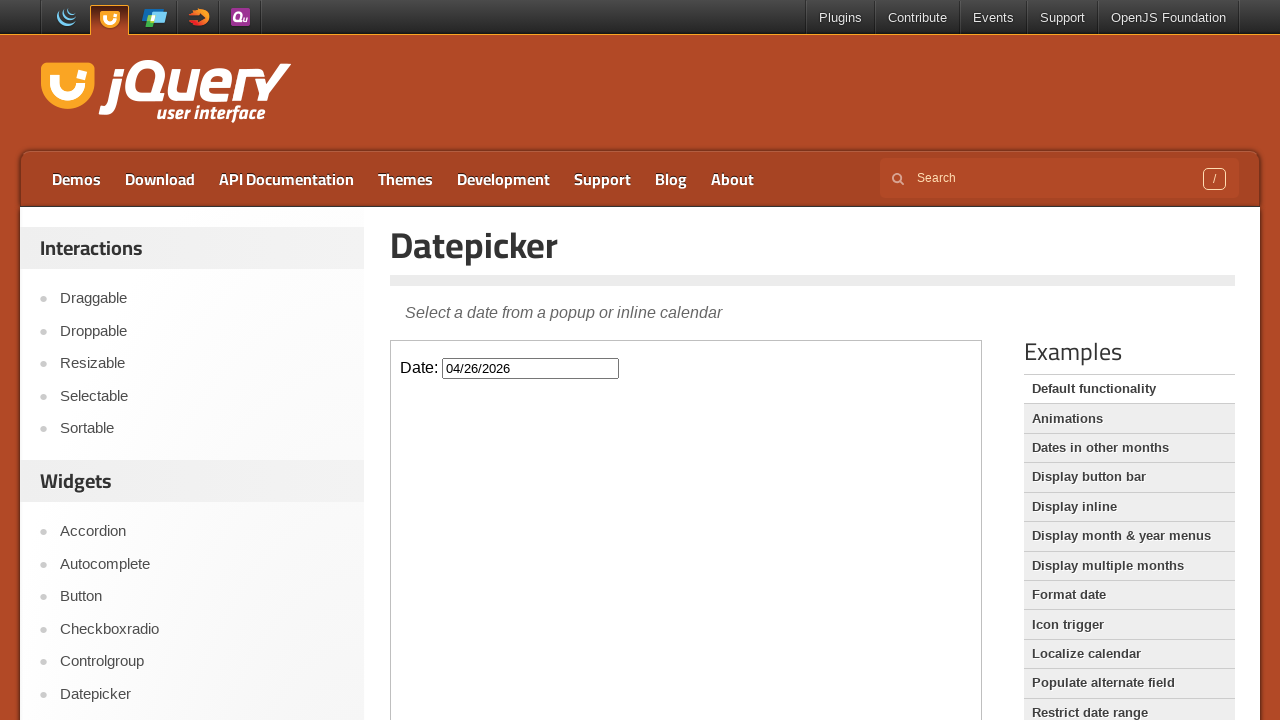